Tests soft assertions by verifying that an h3 element on the page contains the expected text

Starting URL: http://only-testing-blog.blogspot.in/2014/01/textbox.html

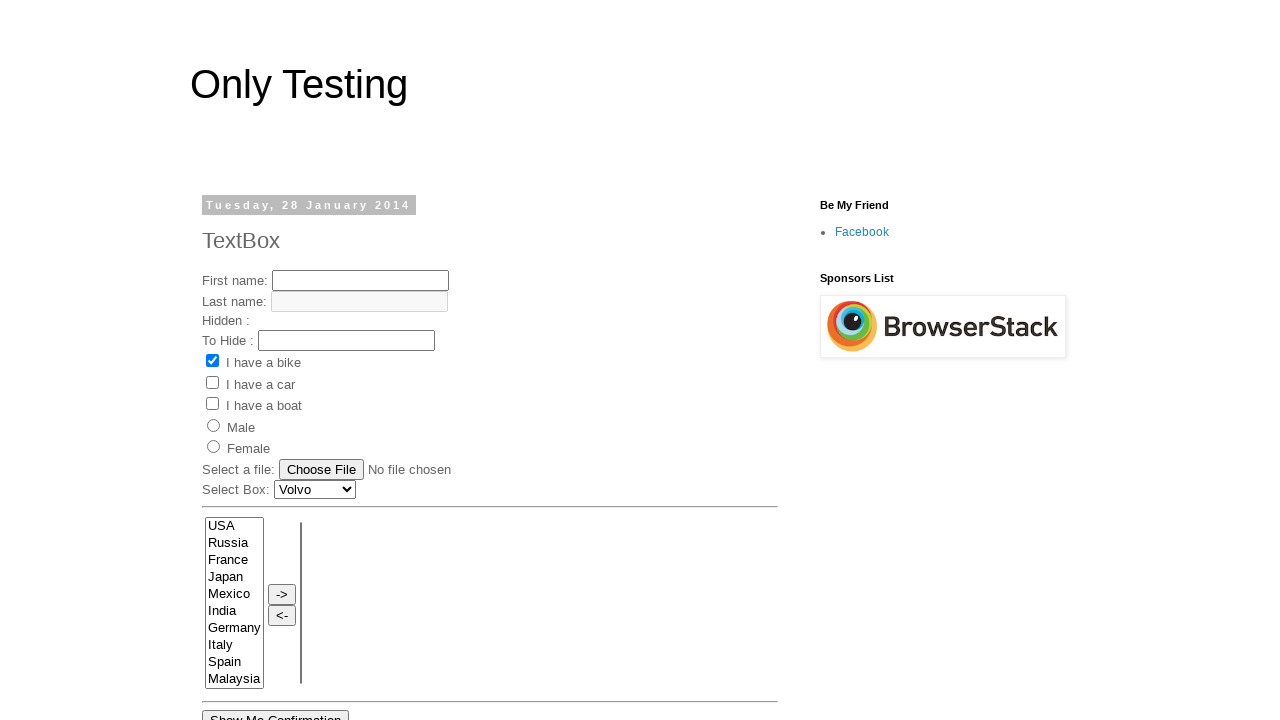

Navigated to textbox test page
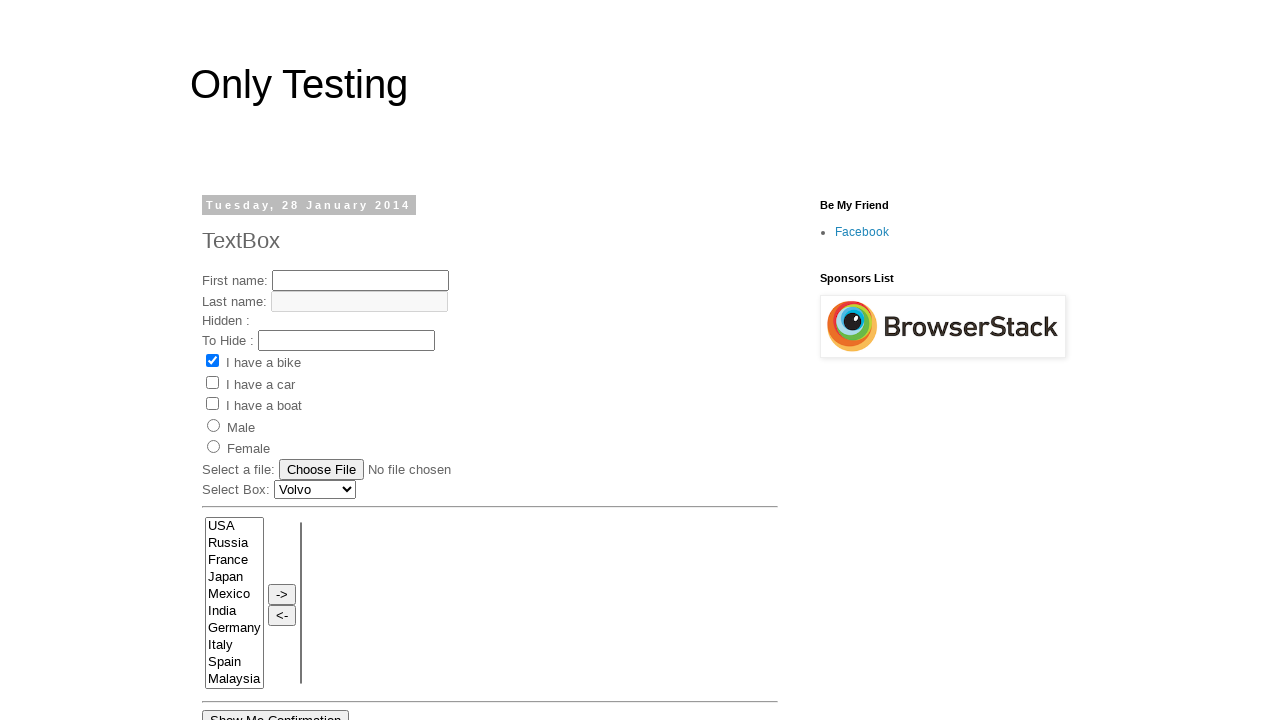

Retrieved text content from h3 element: '
TextBox
'
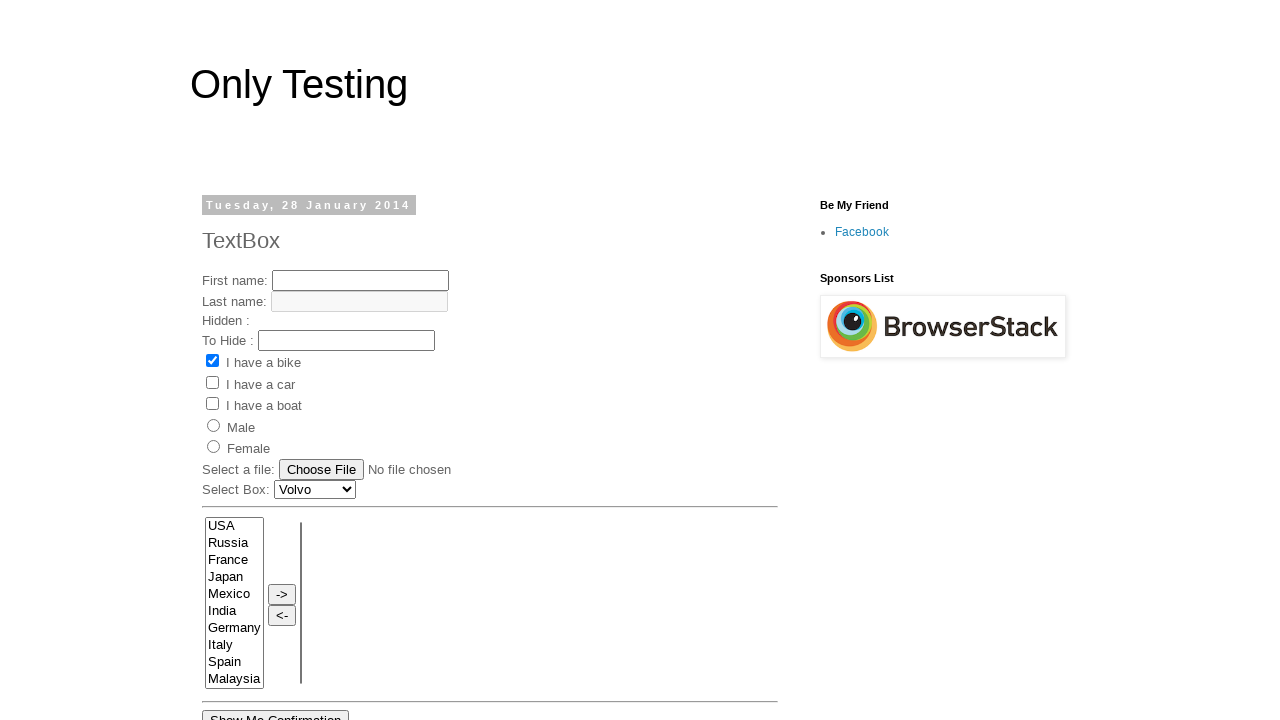

Verified that h3 element is present on the page
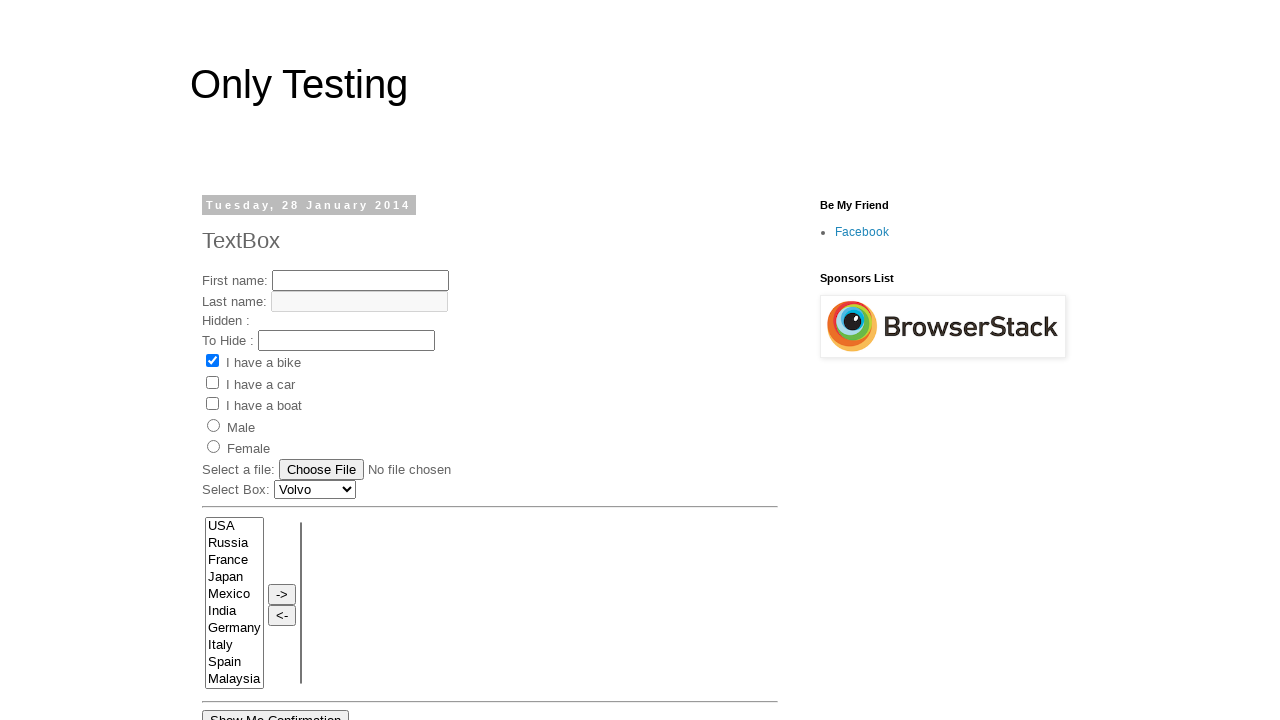

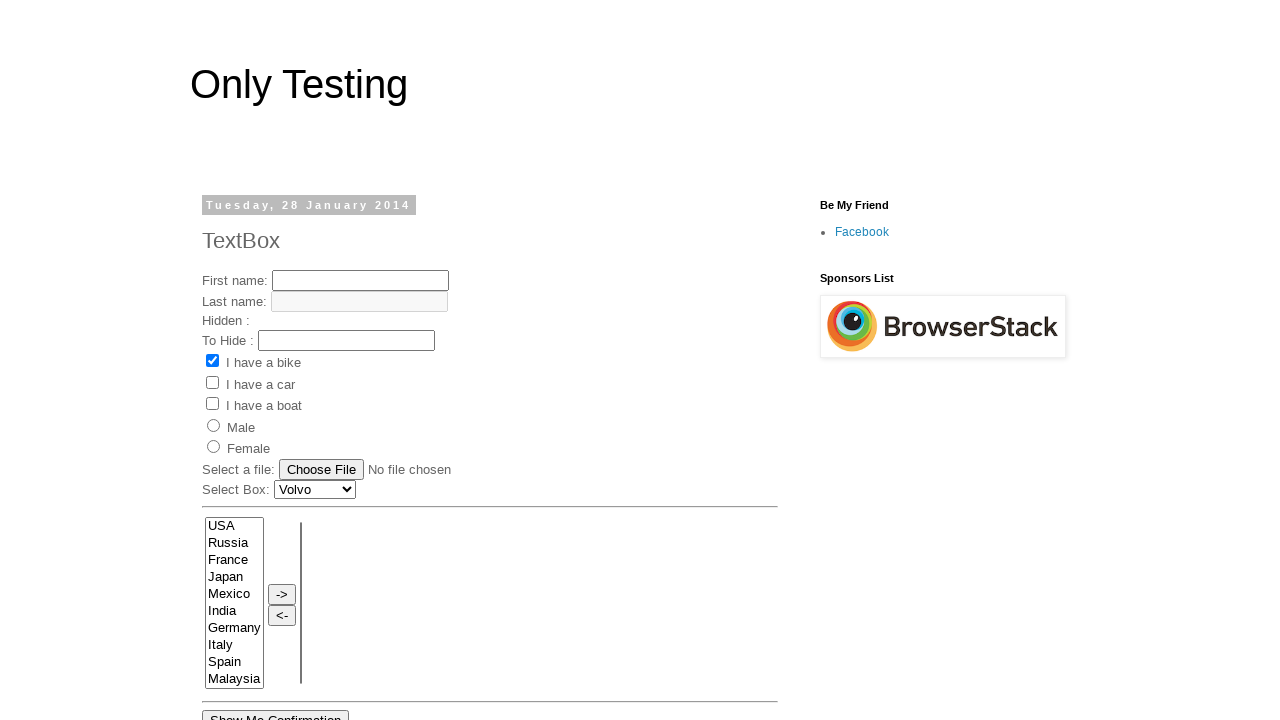